Solves a math problem on a form by calculating a value, entering it, selecting checkboxes and radio buttons, then submitting the form

Starting URL: http://suninjuly.github.io/math.html

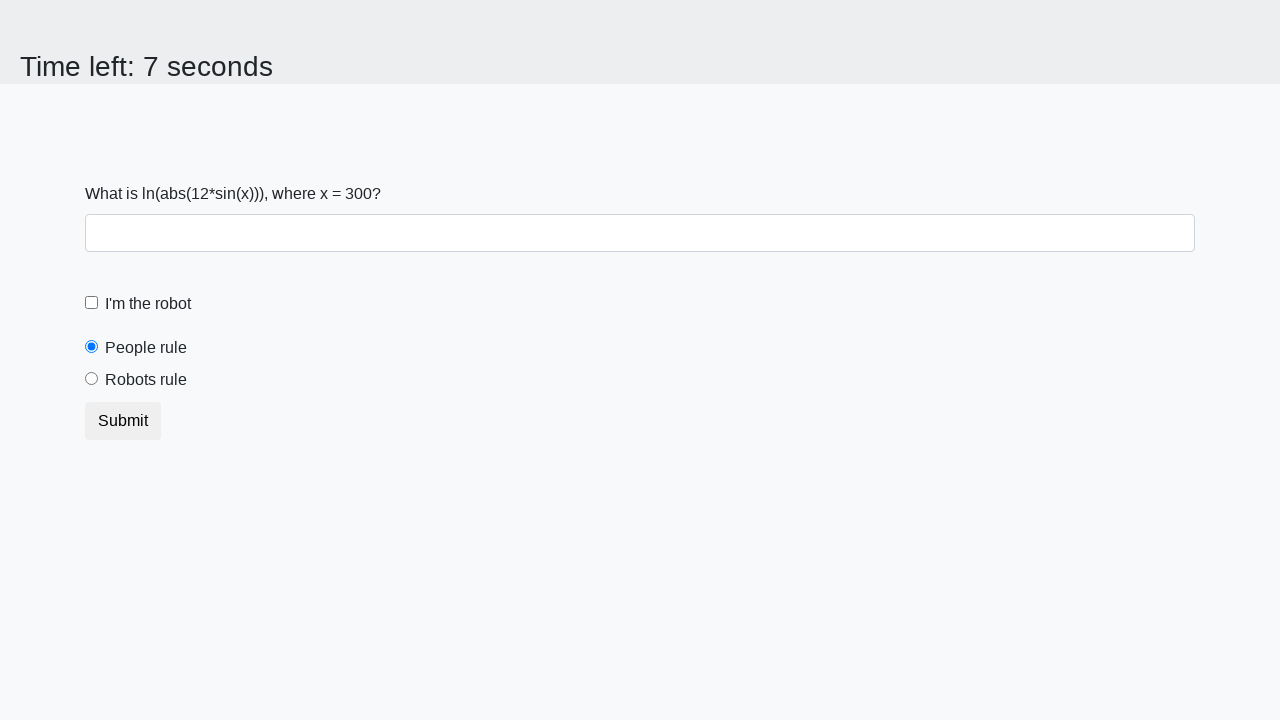

Located the input value element
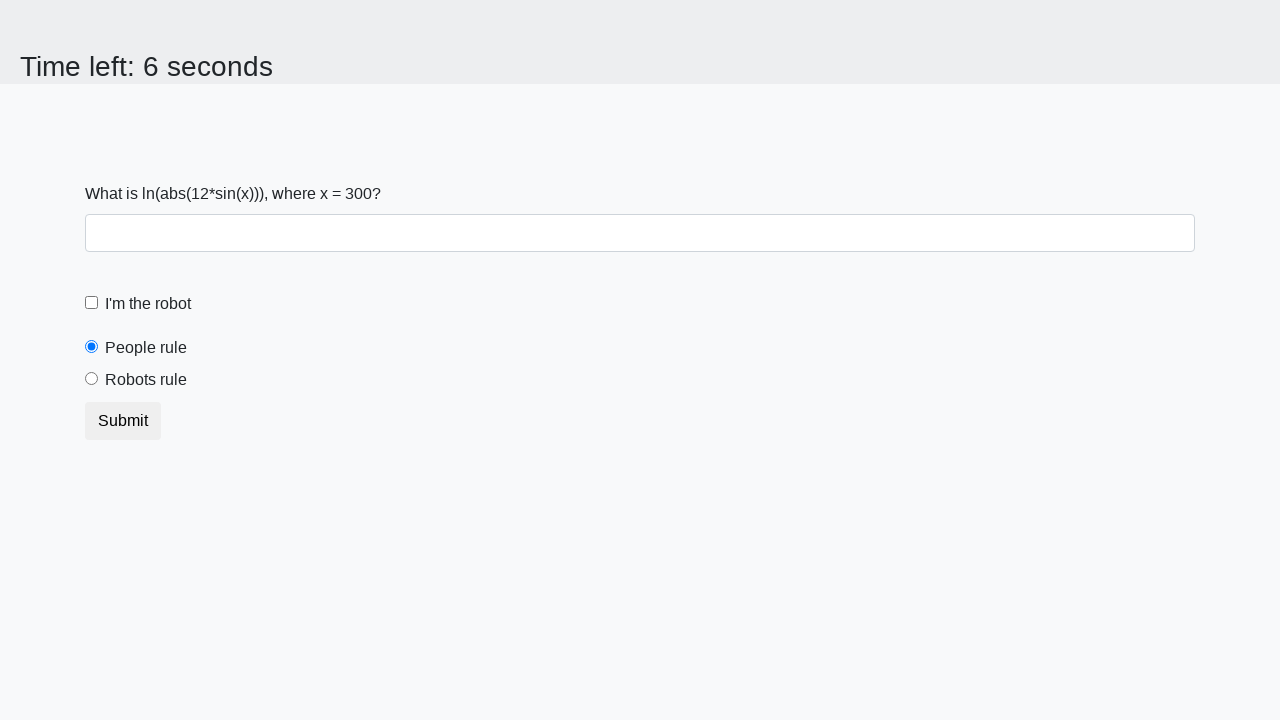

Retrieved the value to calculate from the page
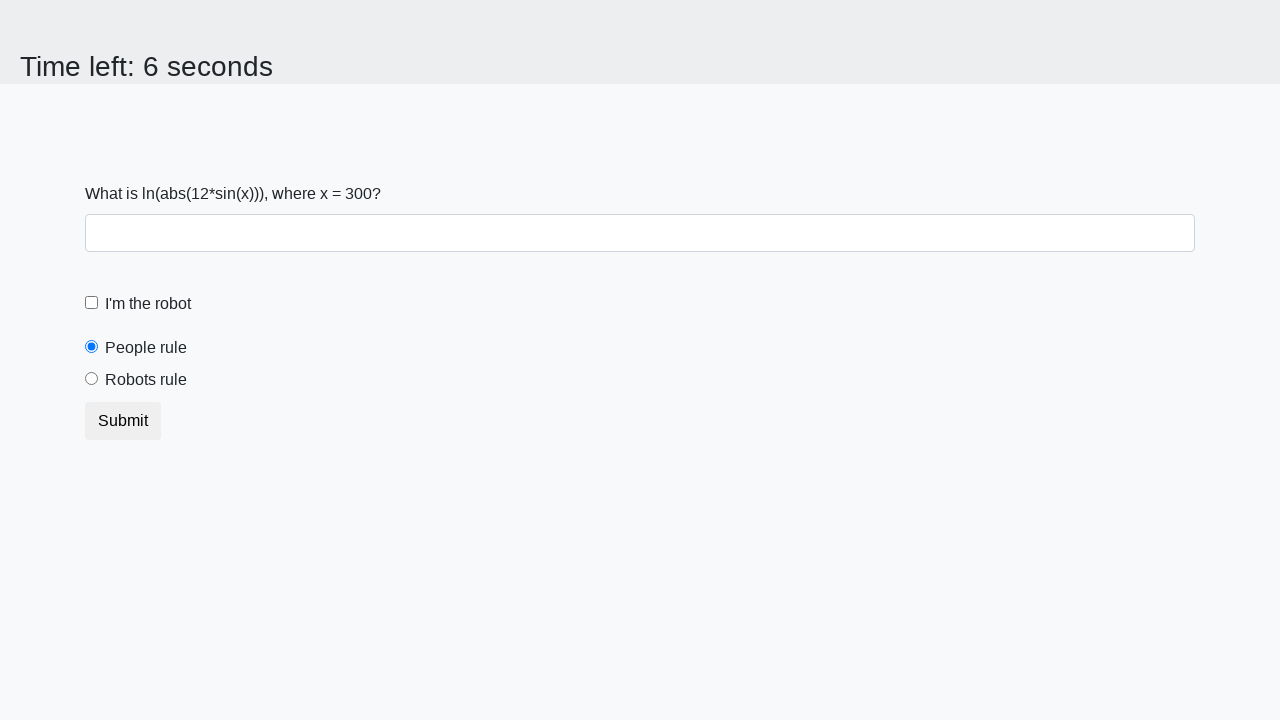

Calculated the answer using math formula: log(abs(12*sin(300))) = 2.48466245987722
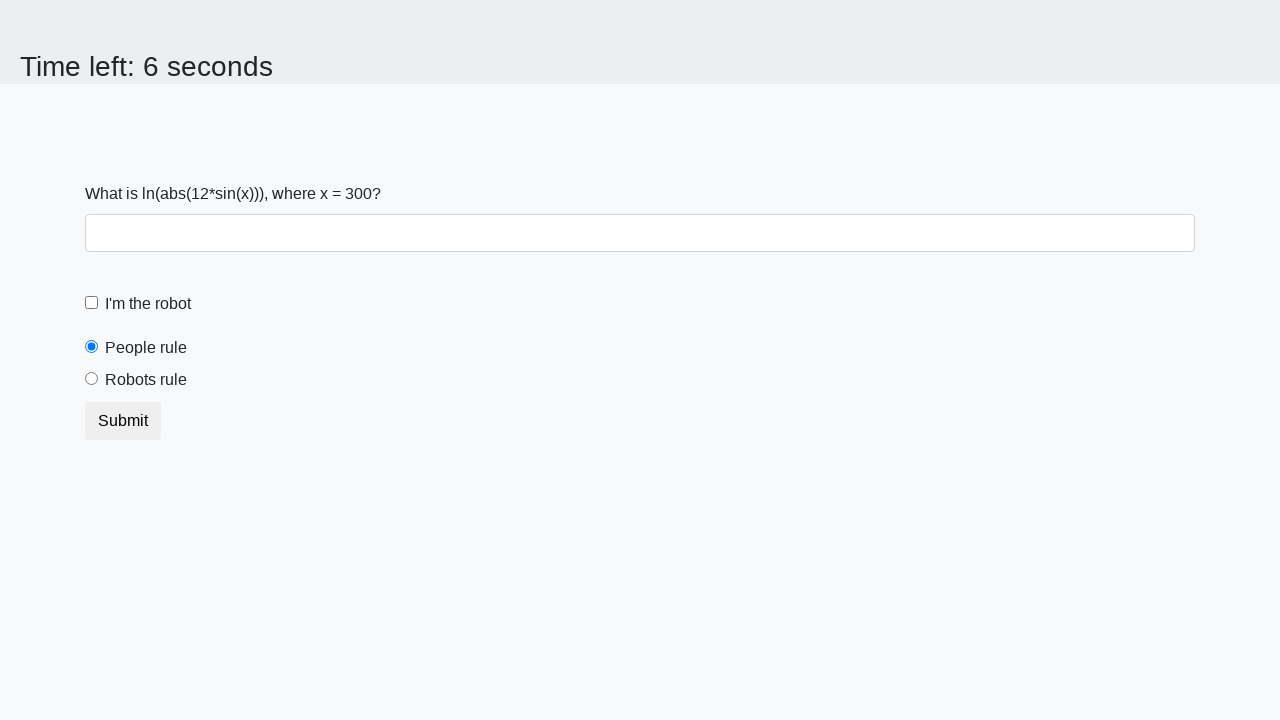

Filled answer field with calculated value: 2.48466245987722 on #answer
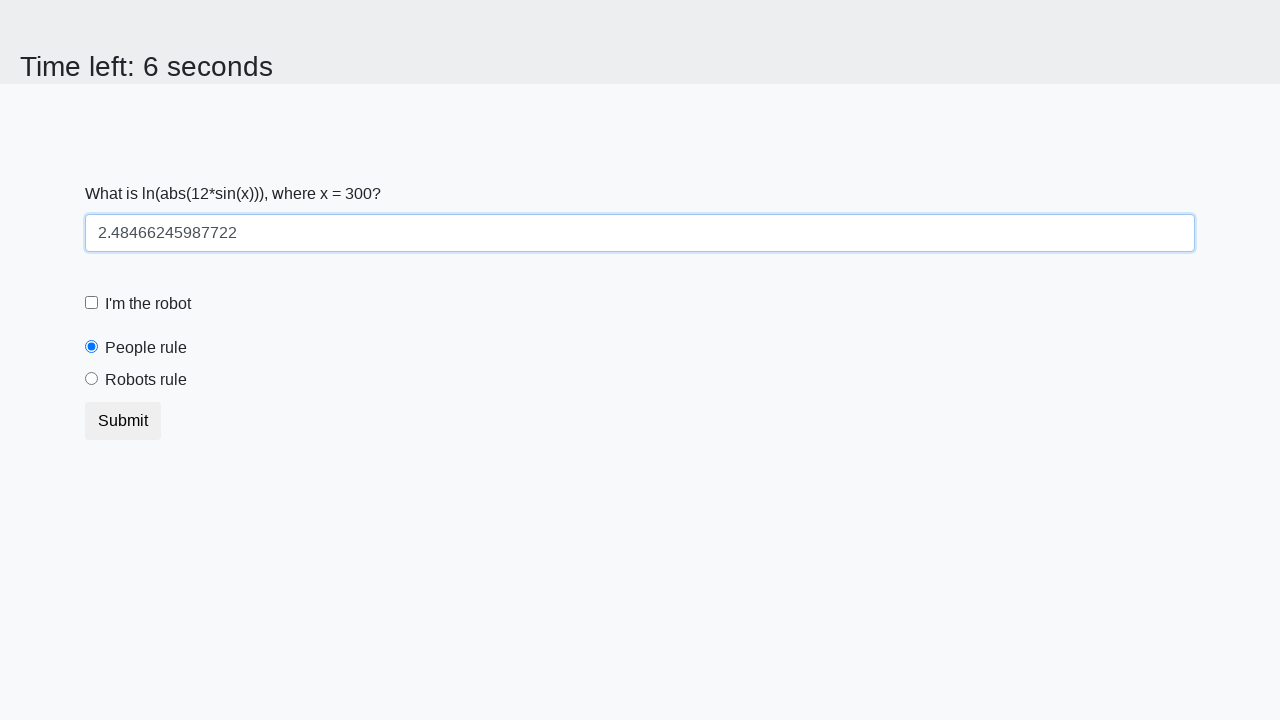

Clicked the robot checkbox at (92, 303) on #robotCheckbox
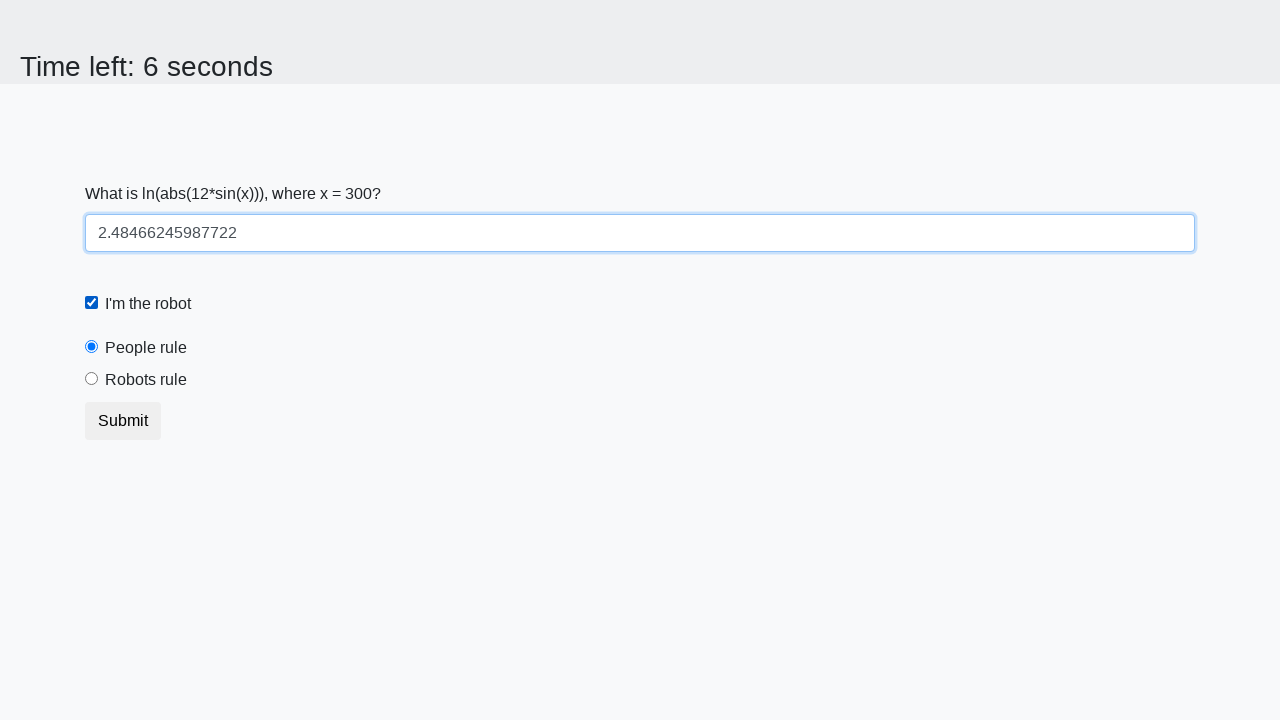

Clicked the robots rule radio button at (92, 379) on #robotsRule
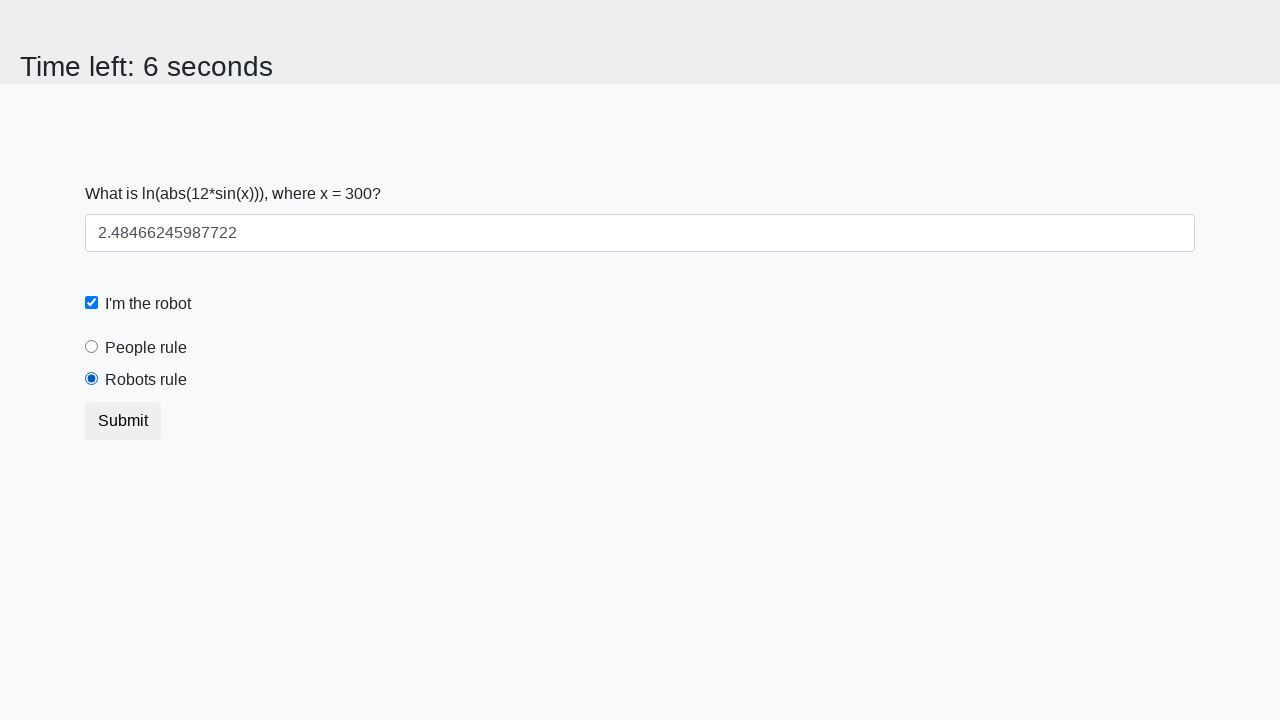

Clicked the submit button at (123, 421) on button[type='submit']
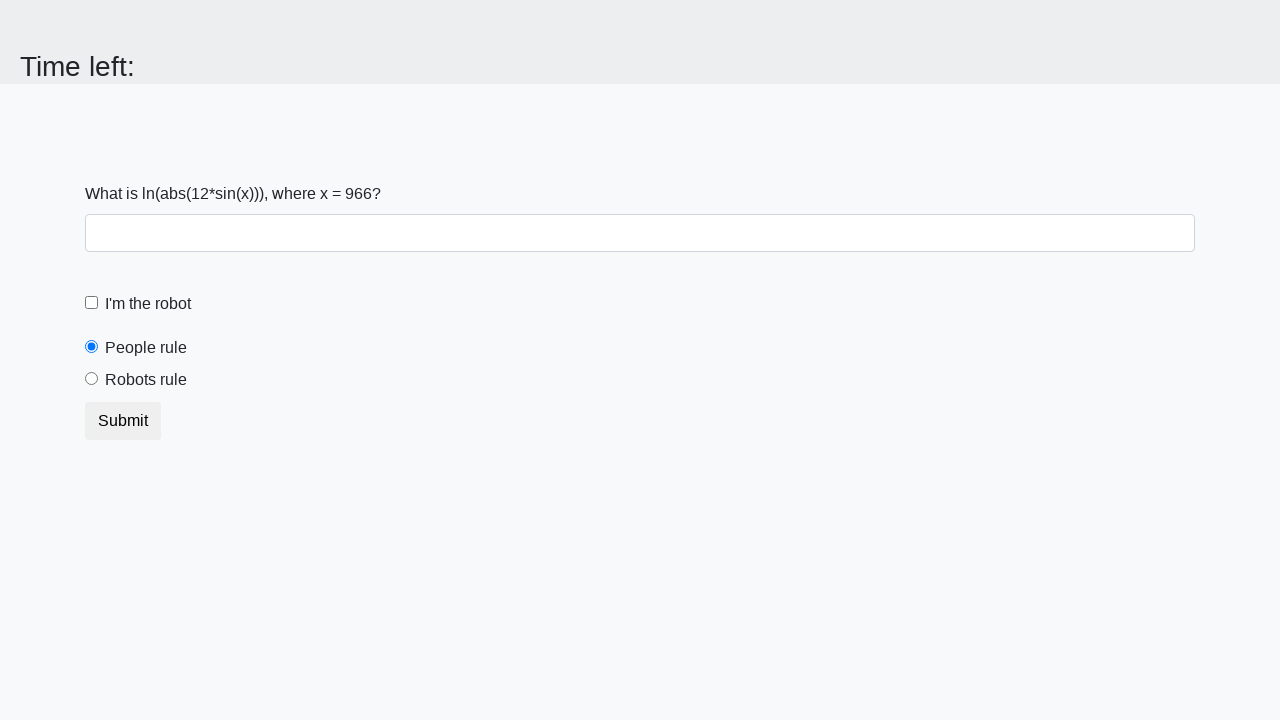

Waited for form submission to complete
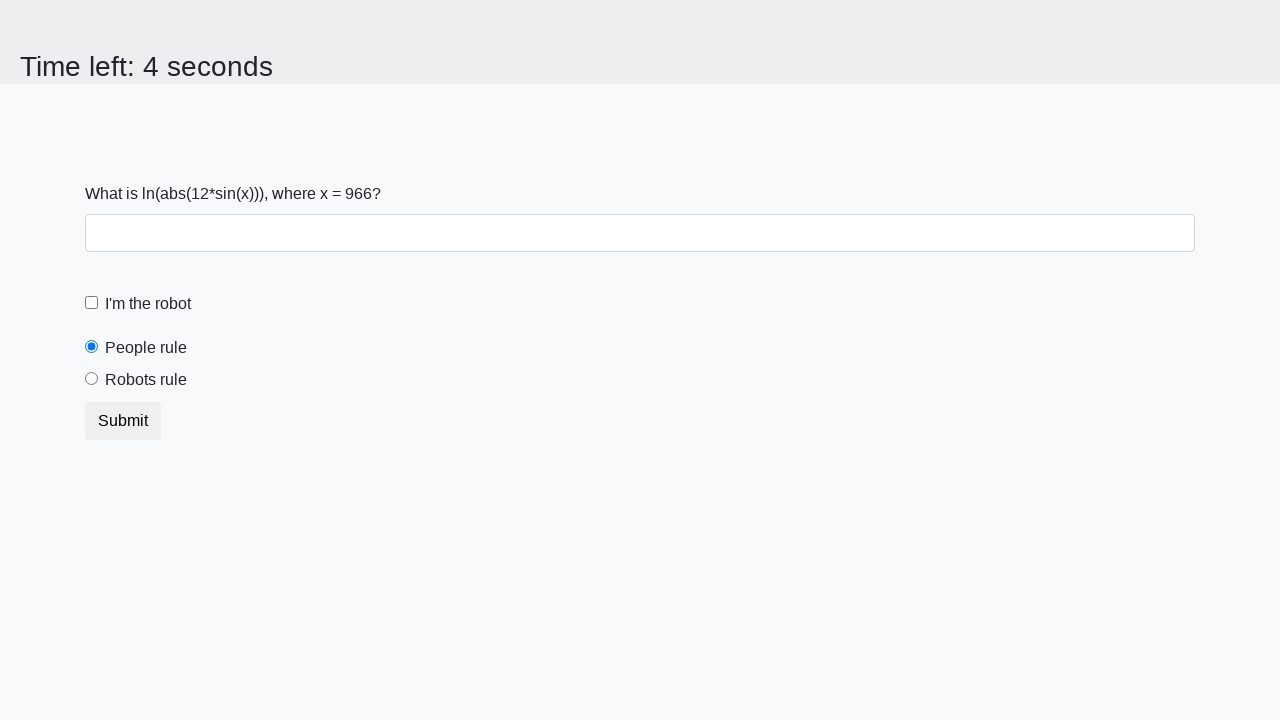

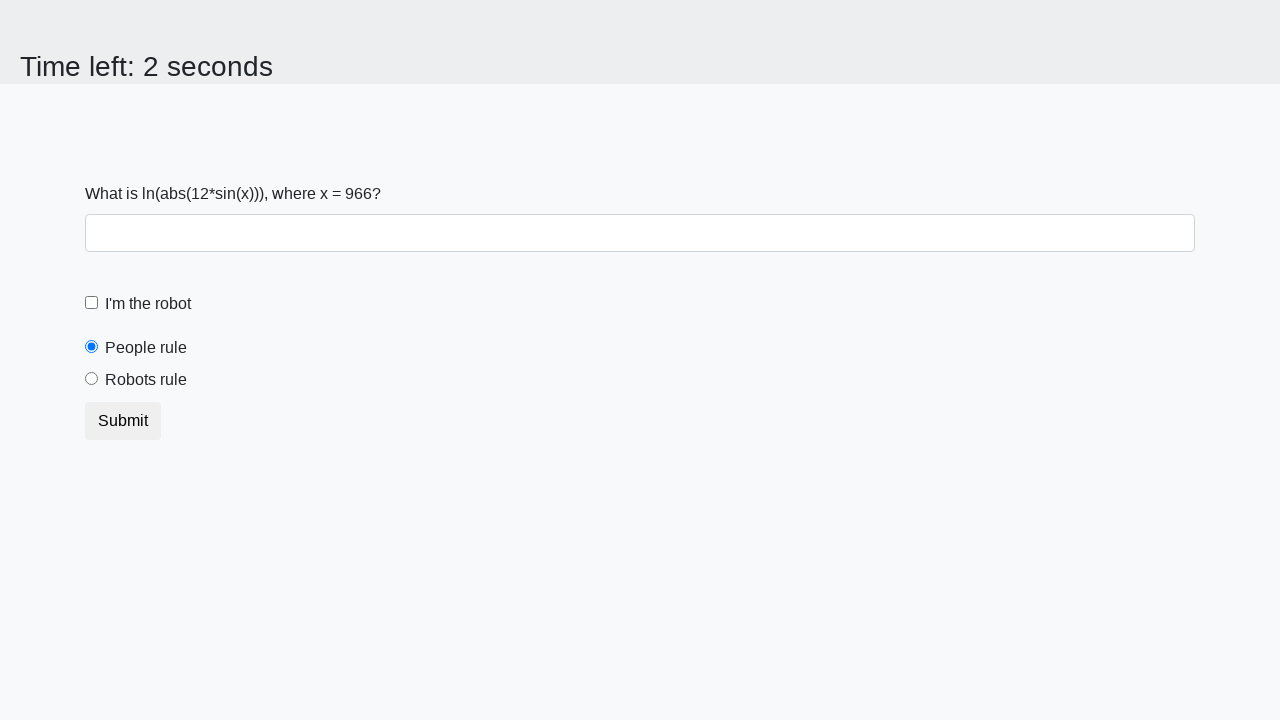